Tests various form elements on a practice page including autocomplete input, checkboxes, text input, alert dialog handling, and opening a new window with dropdown selection

Starting URL: https://www.letskodeit.com/practice

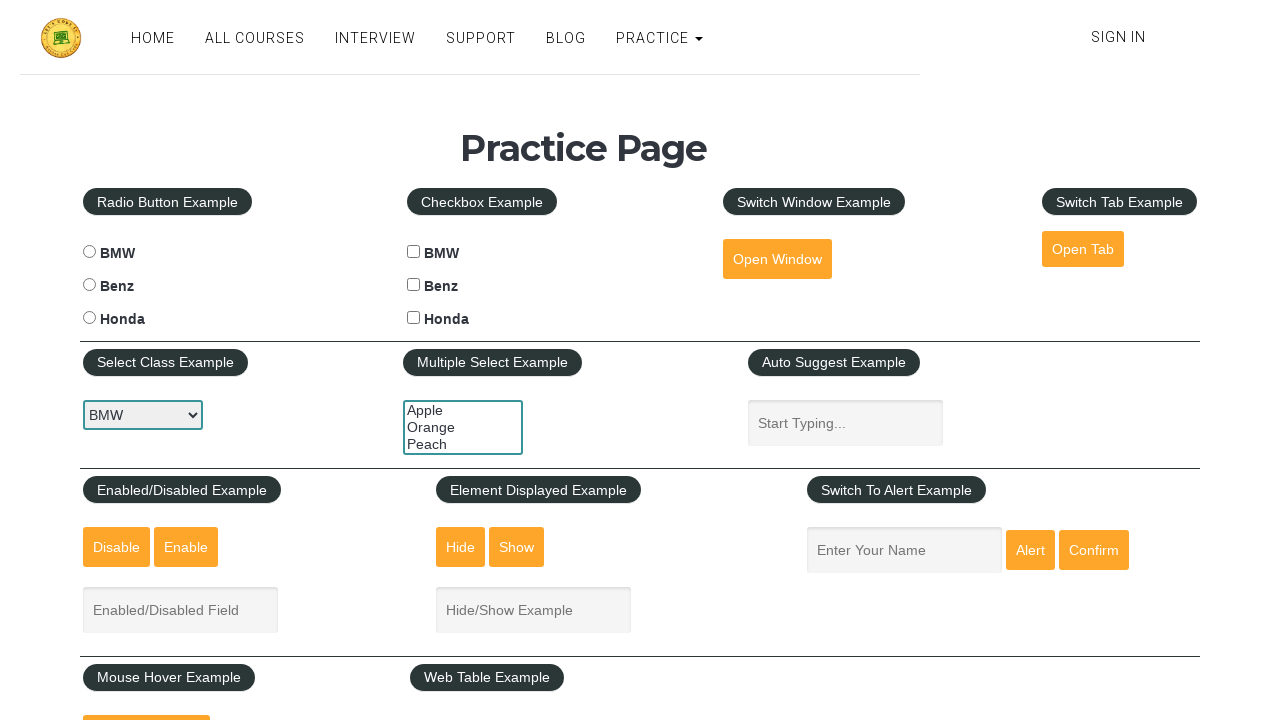

Clicked on autocomplete input field at (845, 423) on internal:attr=[placeholder="Start Typing..."i]
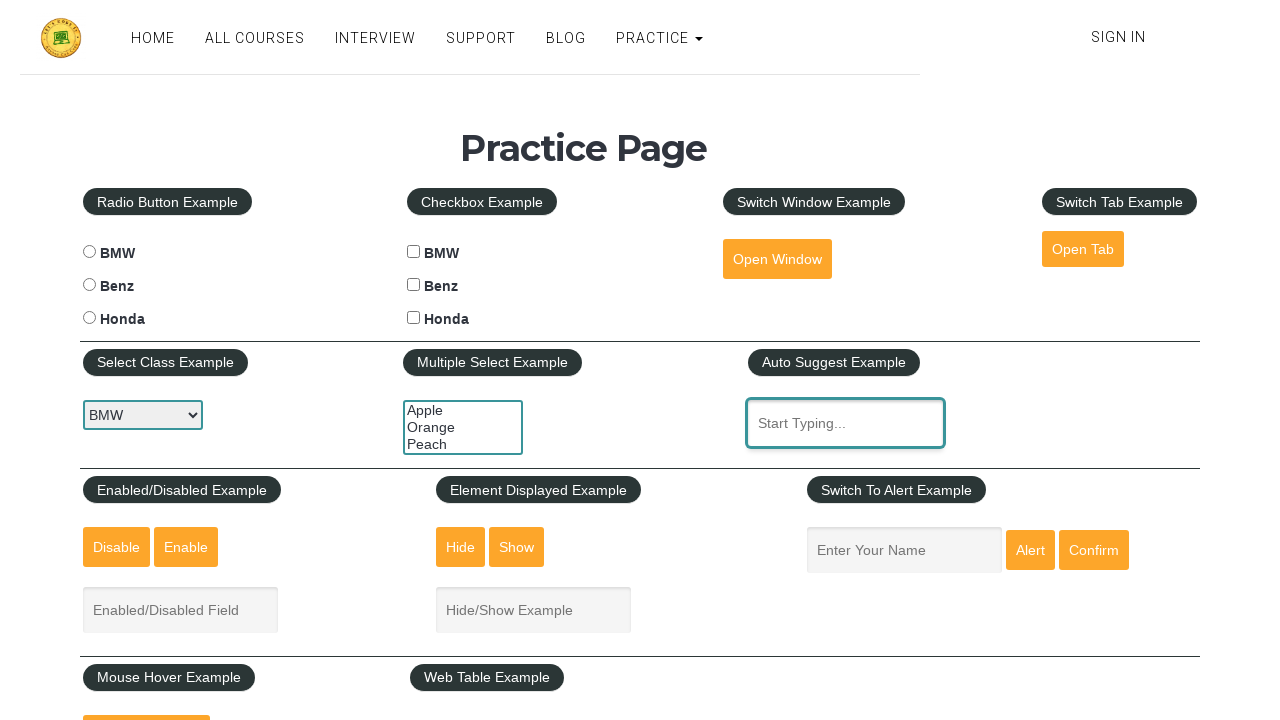

Filled autocomplete input with 'we' on internal:attr=[placeholder="Start Typing..."i]
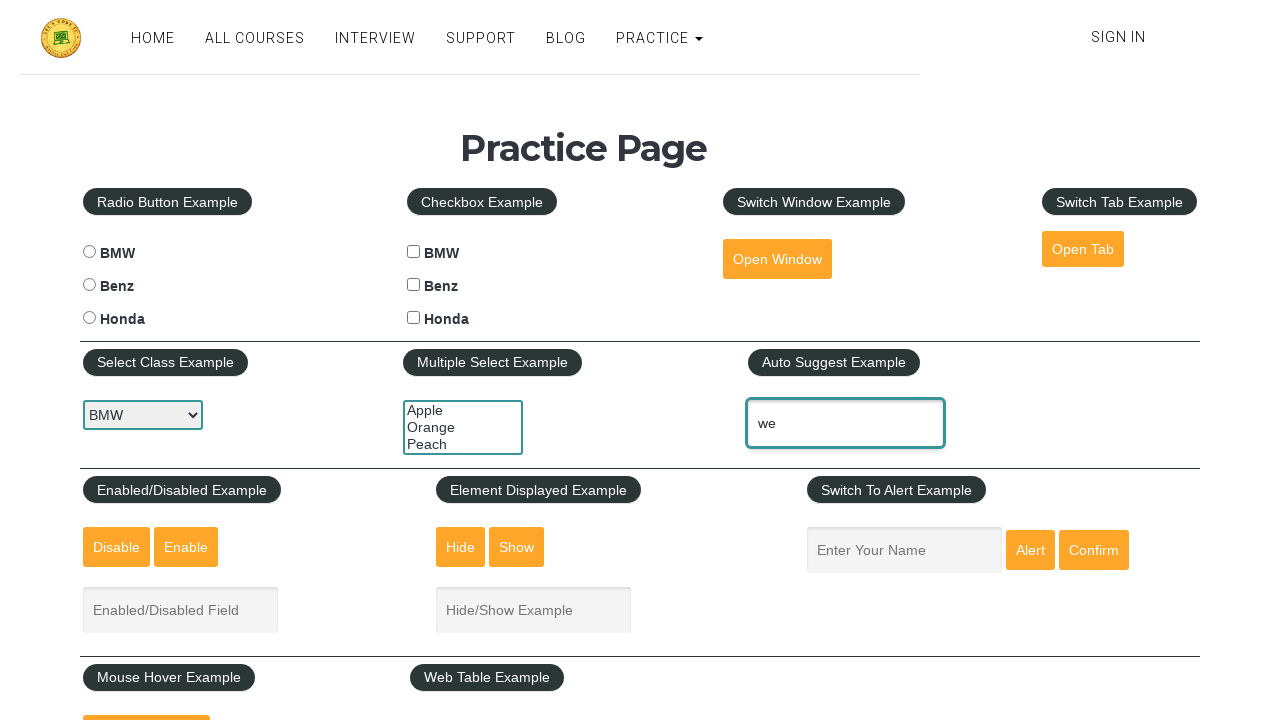

Selected 'WebDriverIO Automation' from autocomplete suggestions at (848, 497) on internal:text="WebDriverIO Automation"i
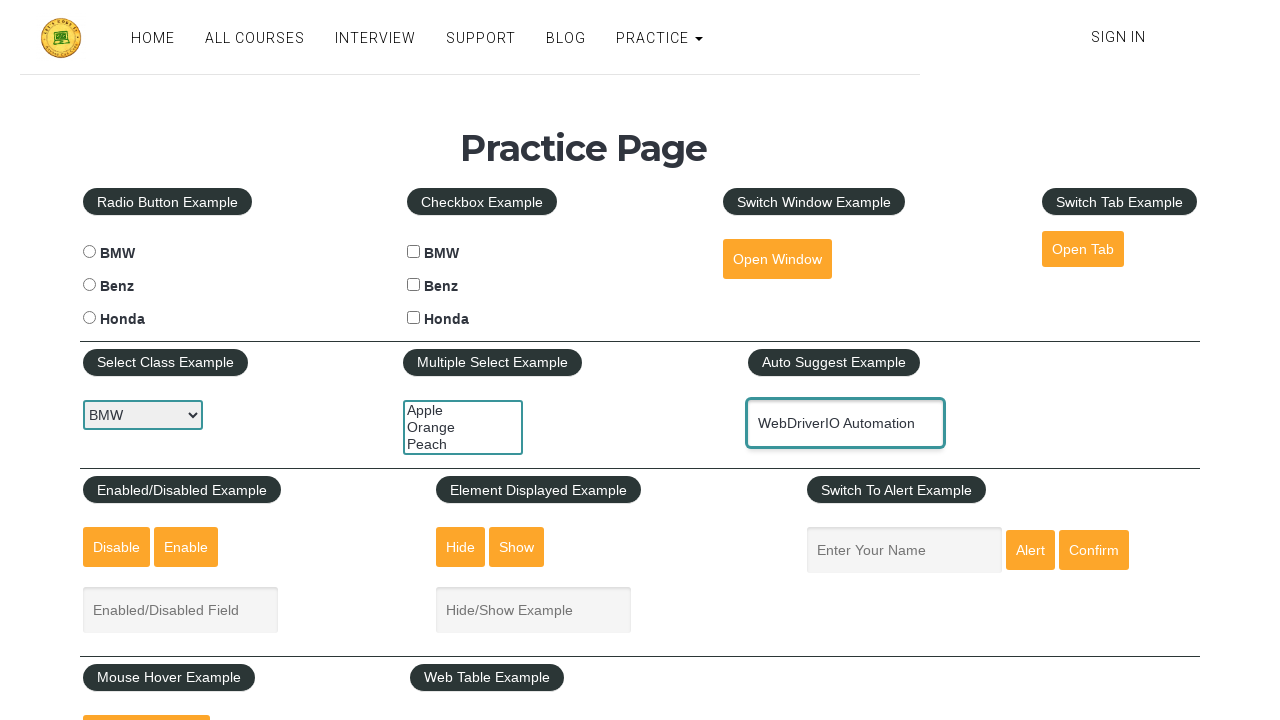

Checked BMW checkbox at (414, 252) on #bmwcheck
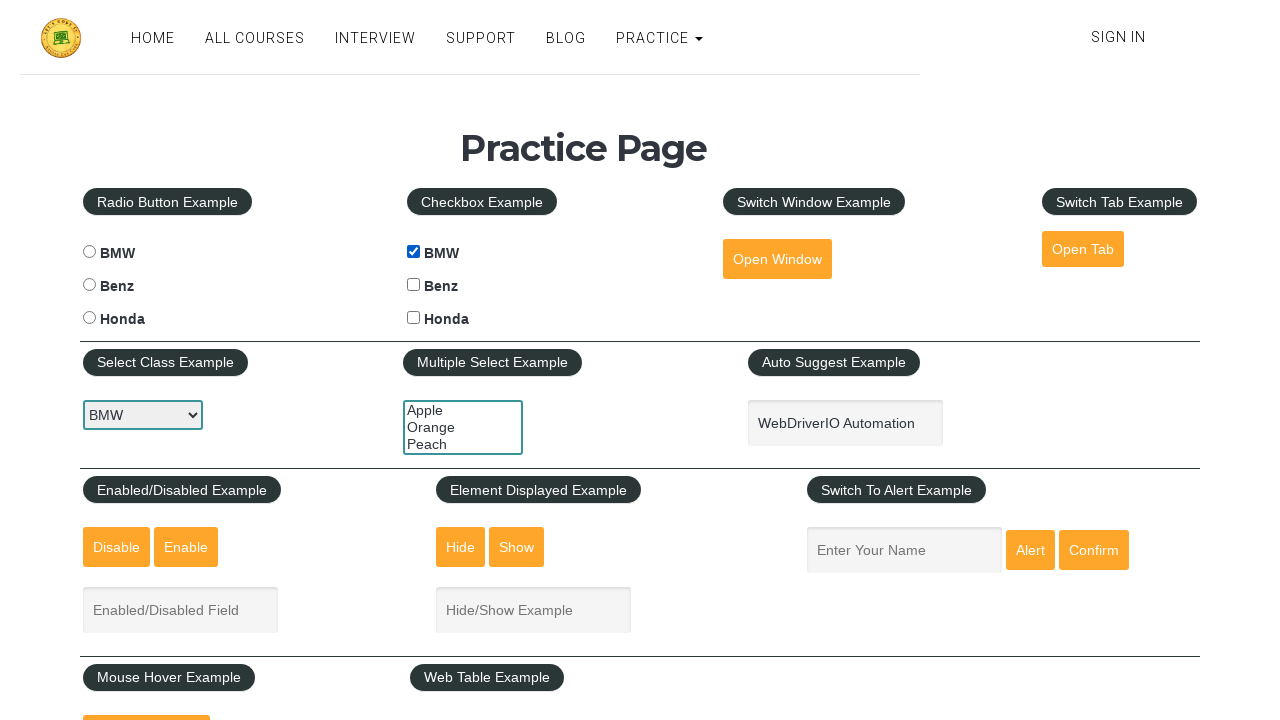

Checked Benz checkbox at (414, 285) on #benzcheck
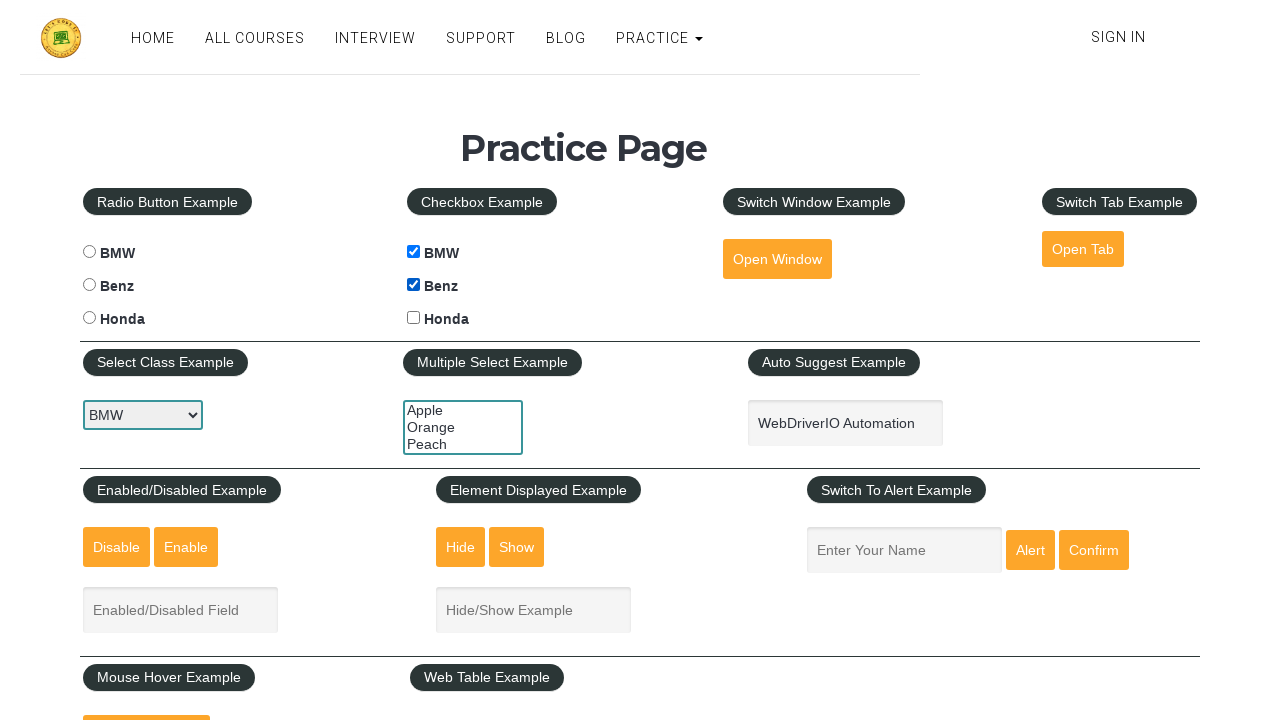

Clicked on name input field at (904, 550) on internal:attr=[placeholder="Enter Your Name"i]
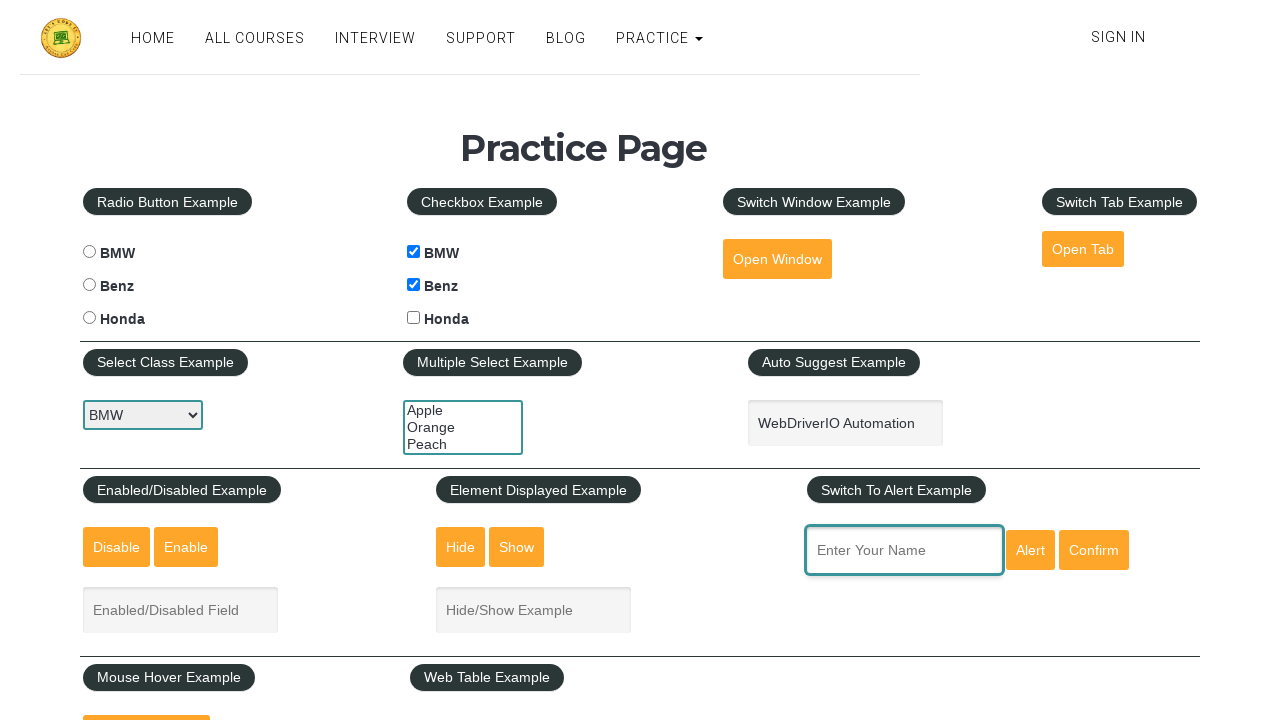

Filled name input with 'Kris' on internal:attr=[placeholder="Enter Your Name"i]
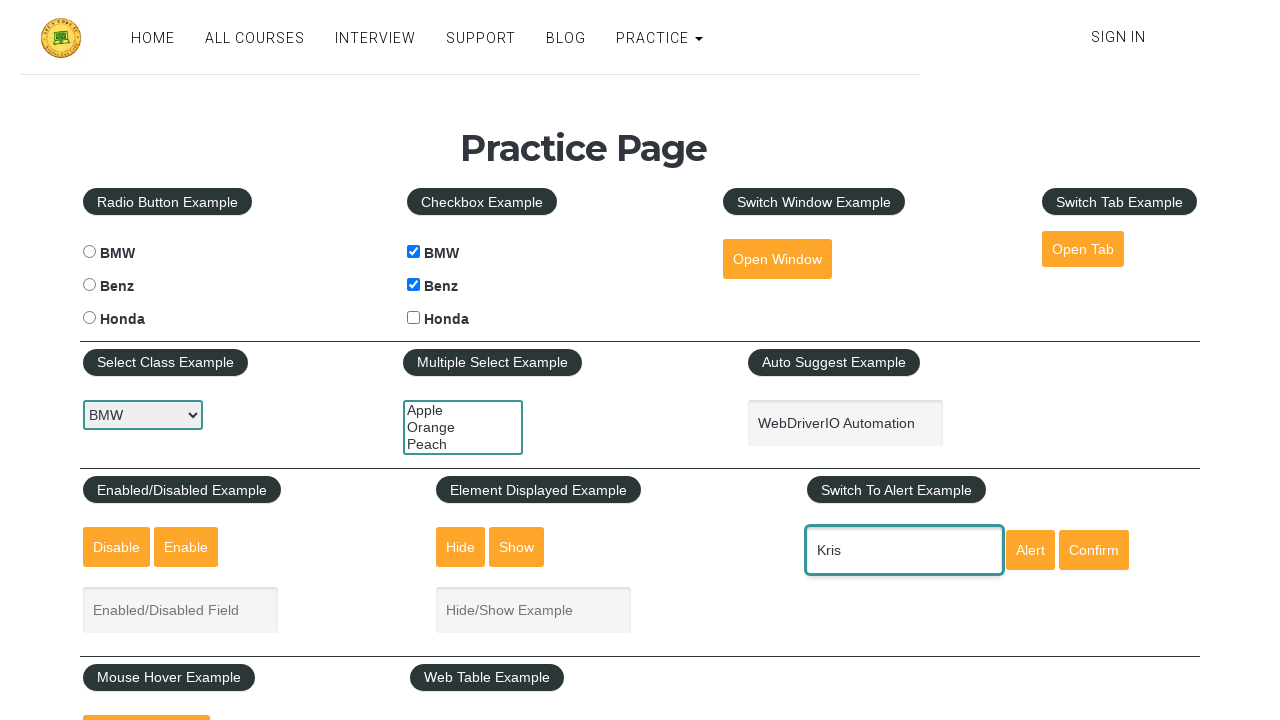

Set up dialog handler to dismiss alerts
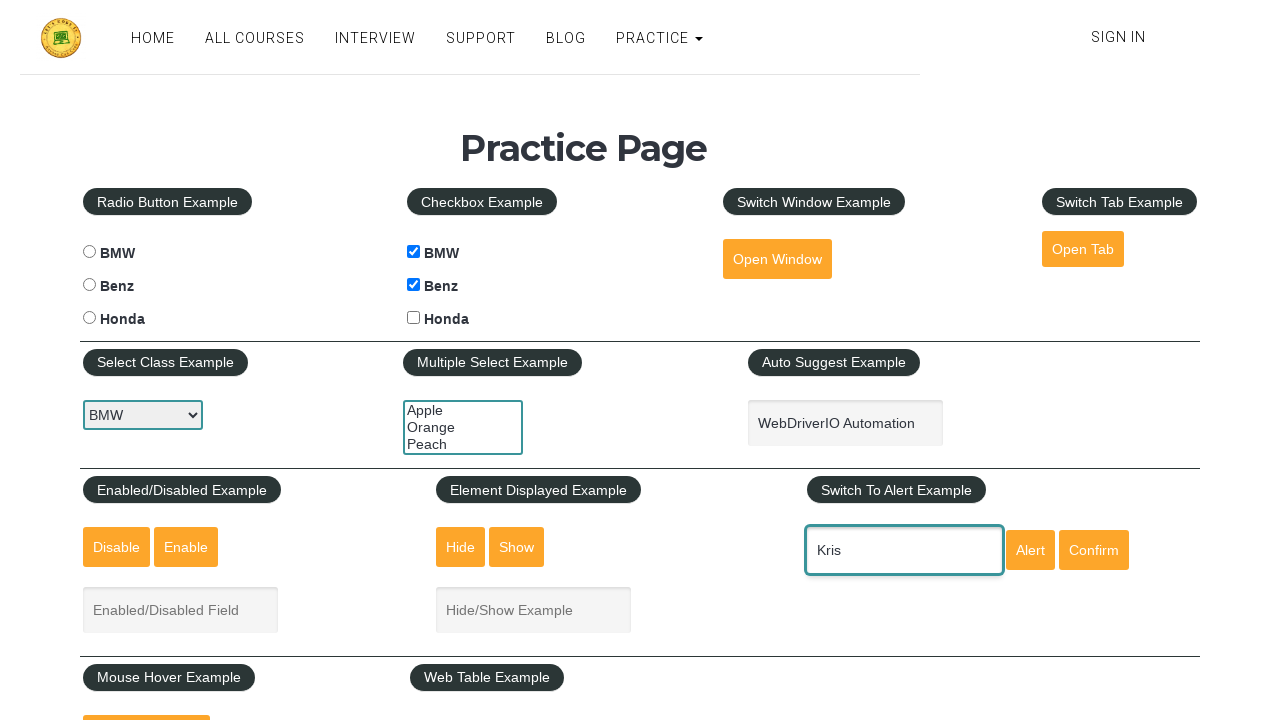

Clicked Alert button and dismissed the alert dialog at (1030, 550) on internal:role=button[name="Alert"i]
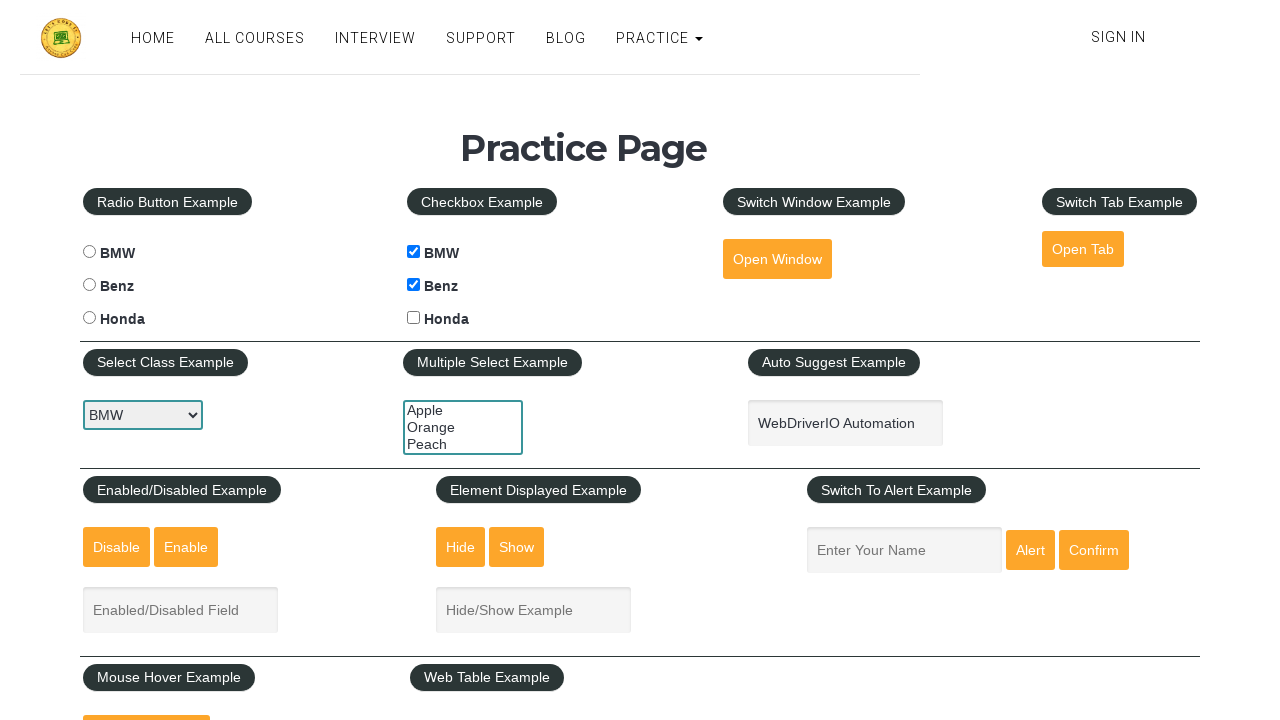

Clicked Open Window button and popup window opened at (777, 259) on internal:role=button[name="Open Window"i]
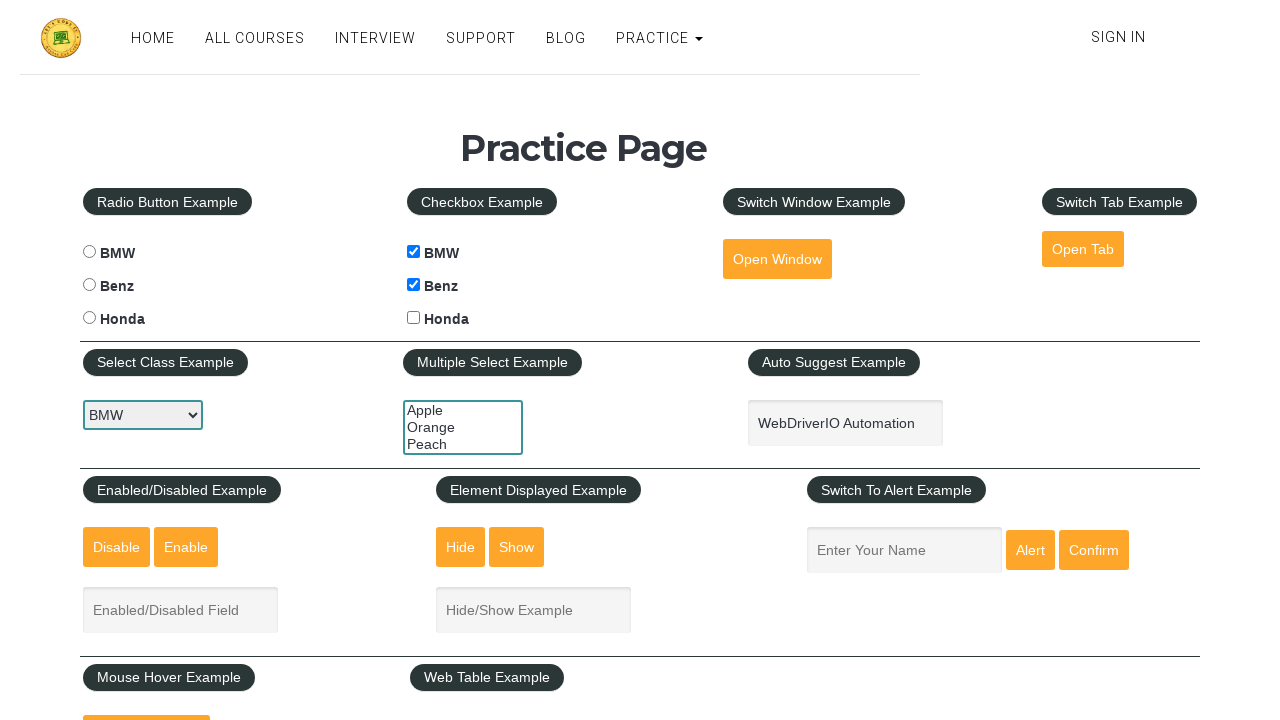

Selected option '1604' from dropdown in new window on internal:role=combobox
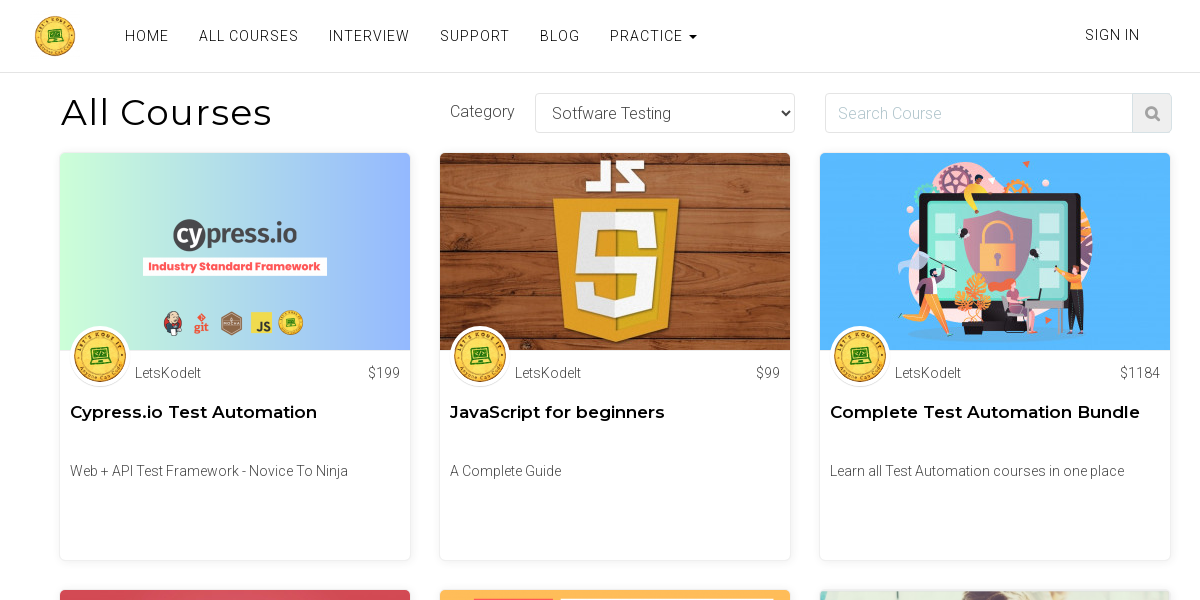

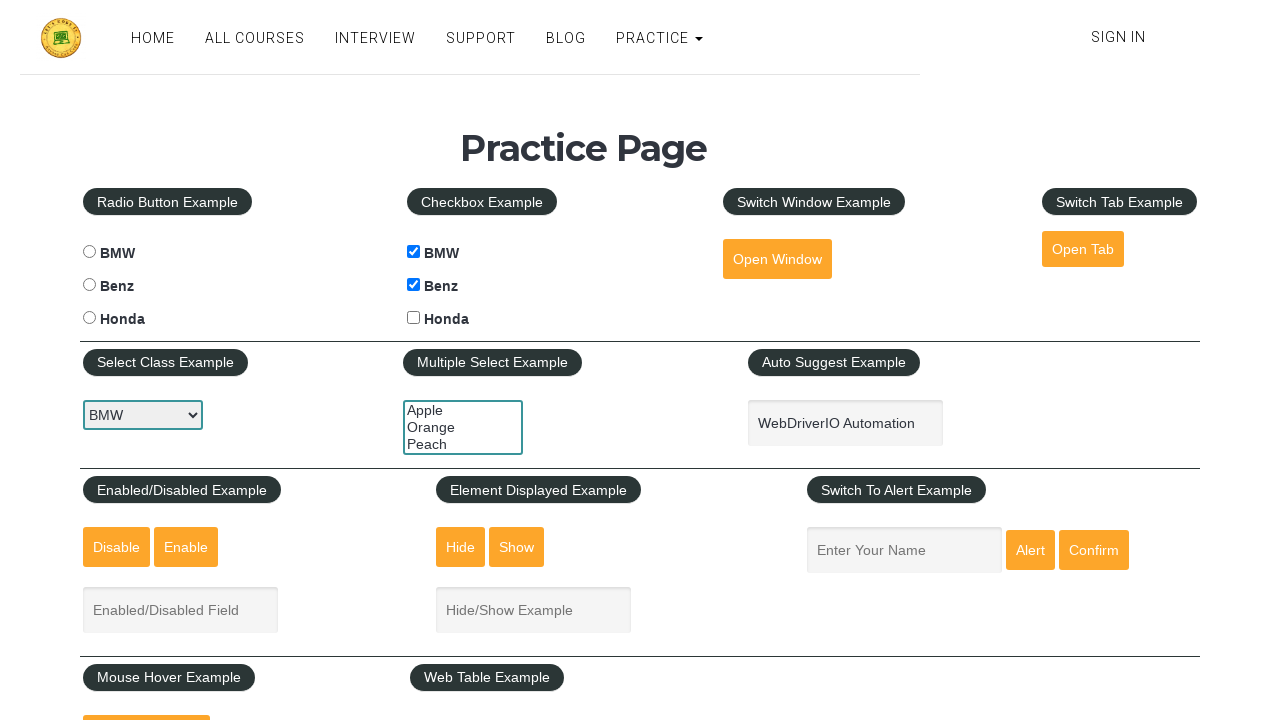